Tests that guide entry elements are not visible when window is resized to smaller dimensions

Starting URL: https://www.youtube.com

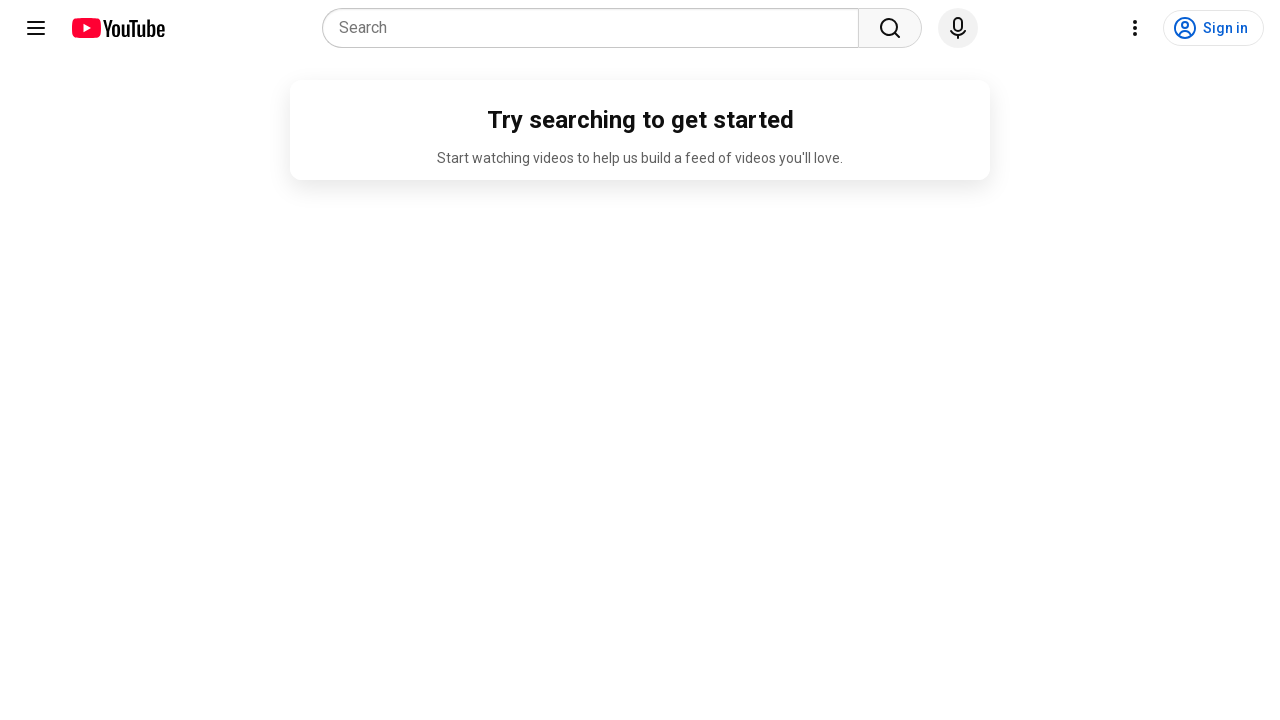

Resized viewport to 900x800 pixels
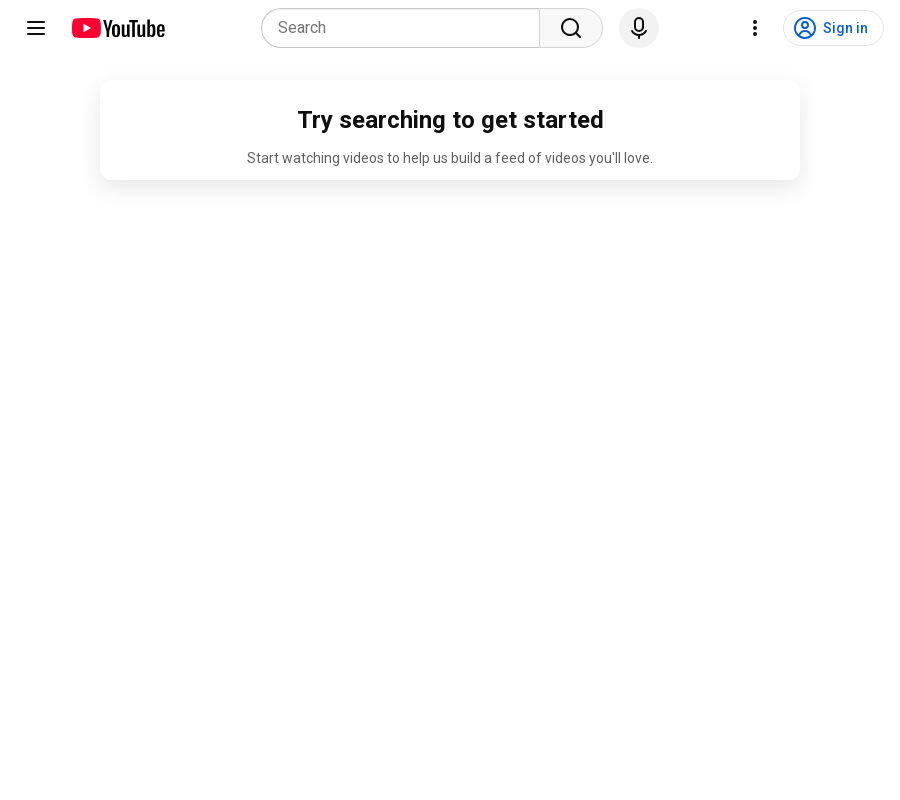

Waited for DOM content to load
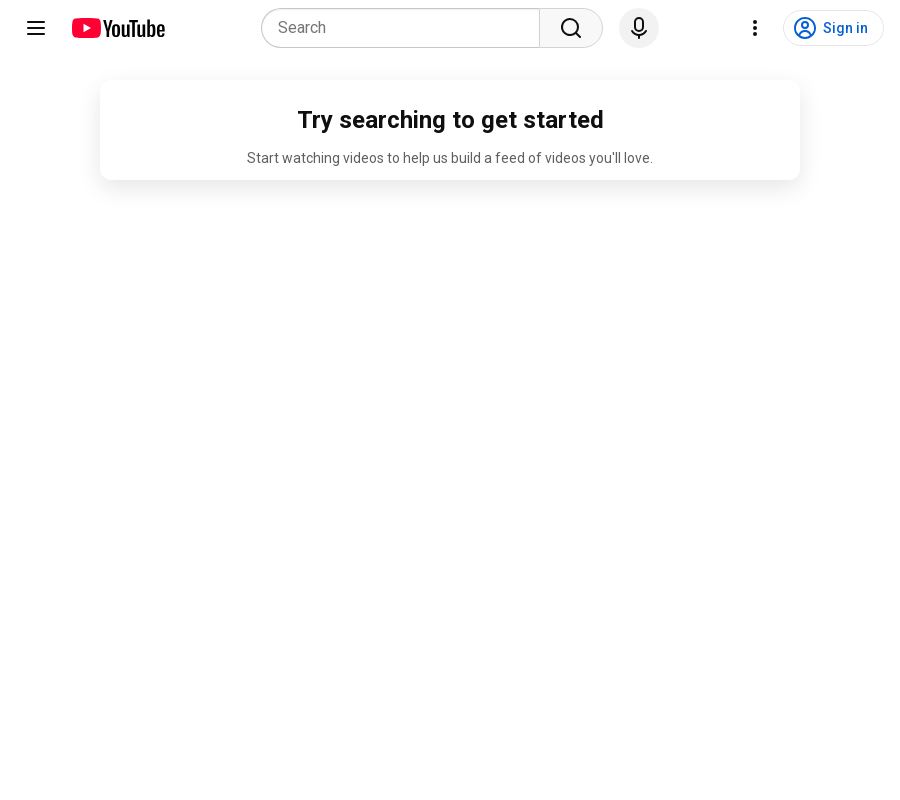

Located all guide entry renderer elements
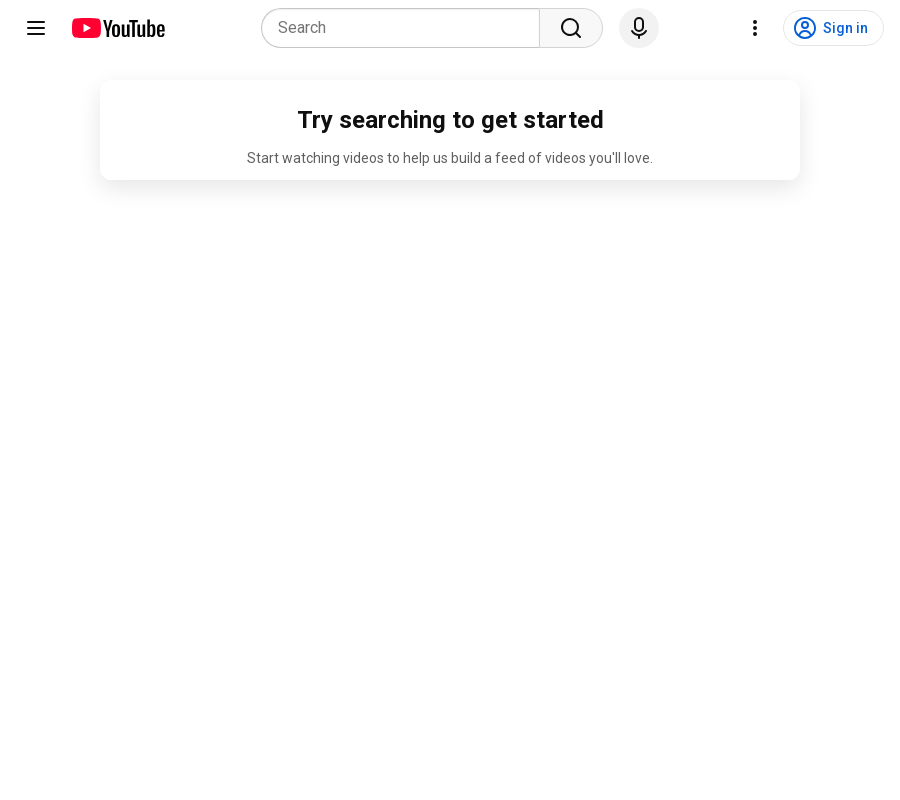

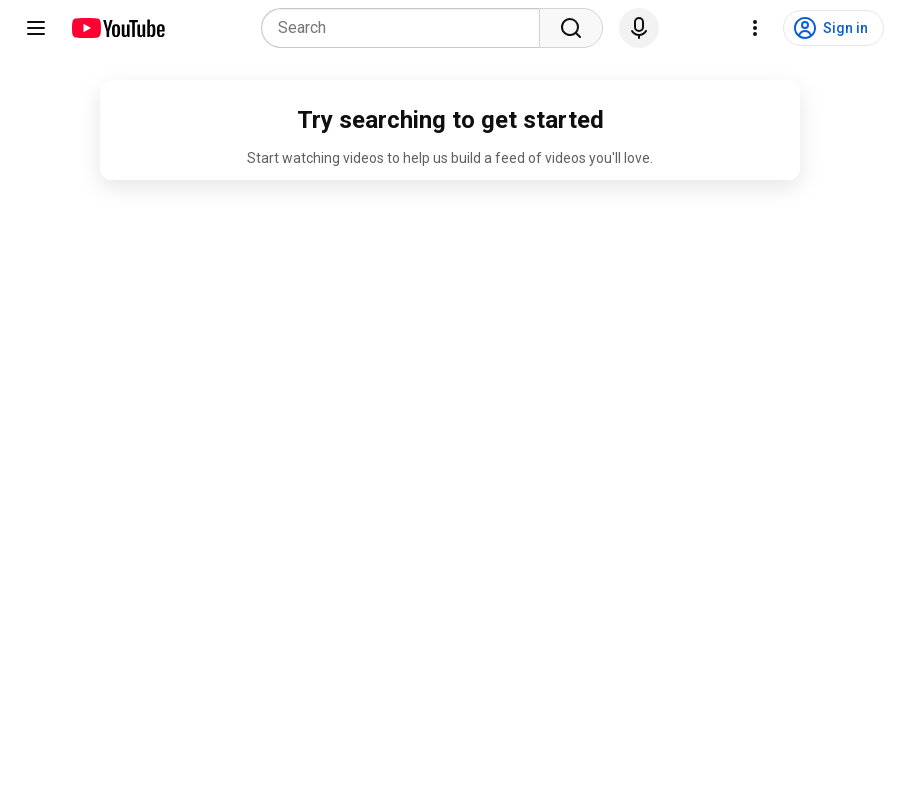